Tests JavaScript alert handling by clicking the JS Alert button, accepting the alert dialog, and verifying the result message is displayed

Starting URL: https://the-internet.herokuapp.com/javascript_alerts

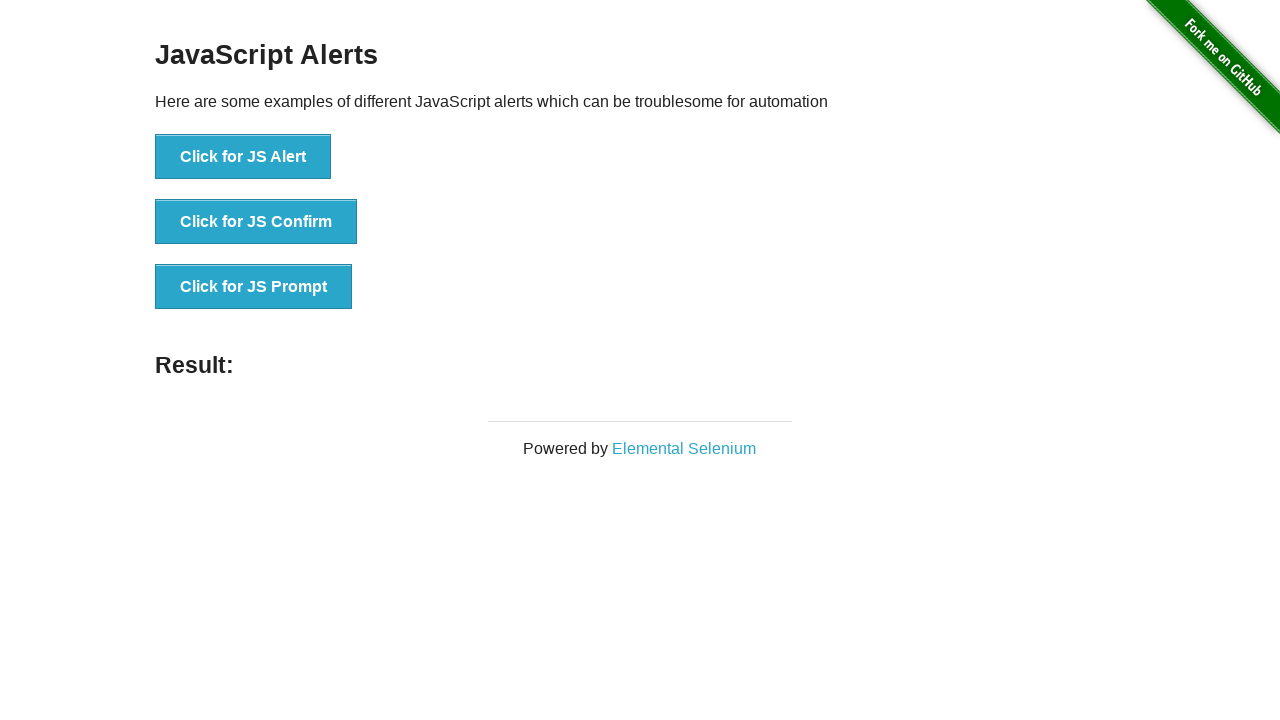

Clicked the JS Alert button at (243, 157) on xpath=//button[@onclick='jsAlert()']
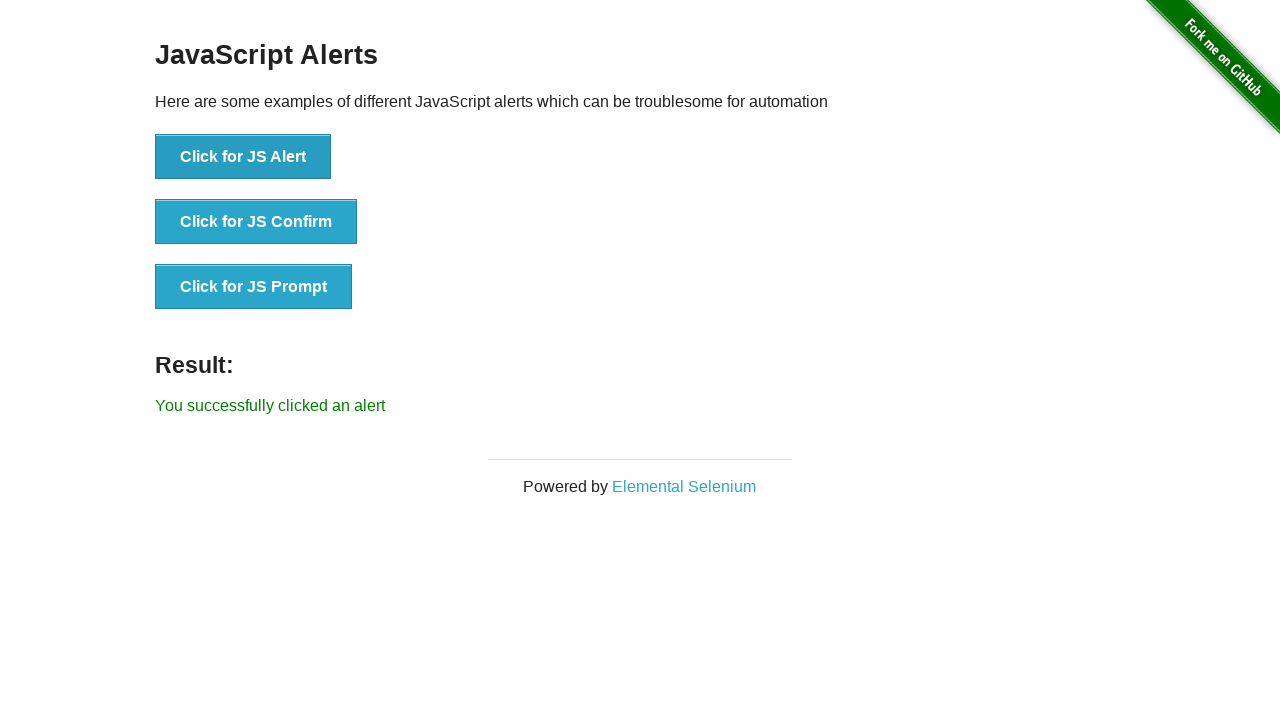

Set up dialog handler to accept JavaScript alerts
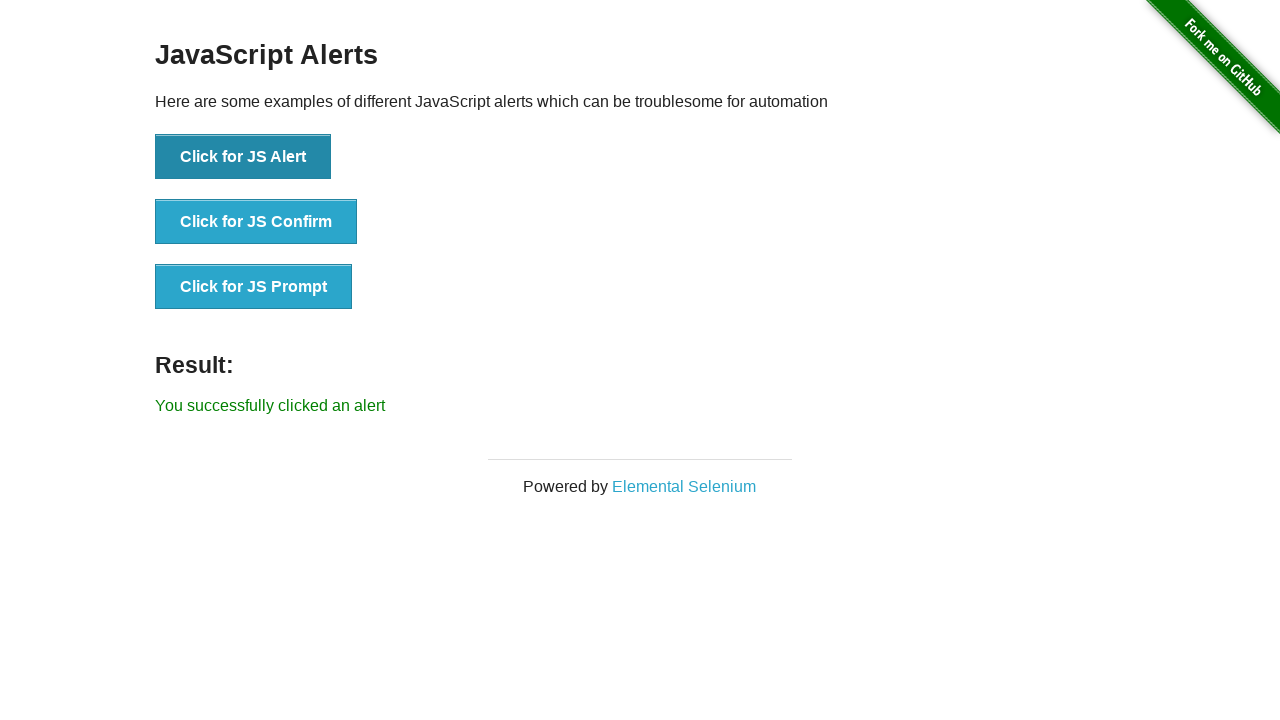

Result message element is displayed after accepting alert
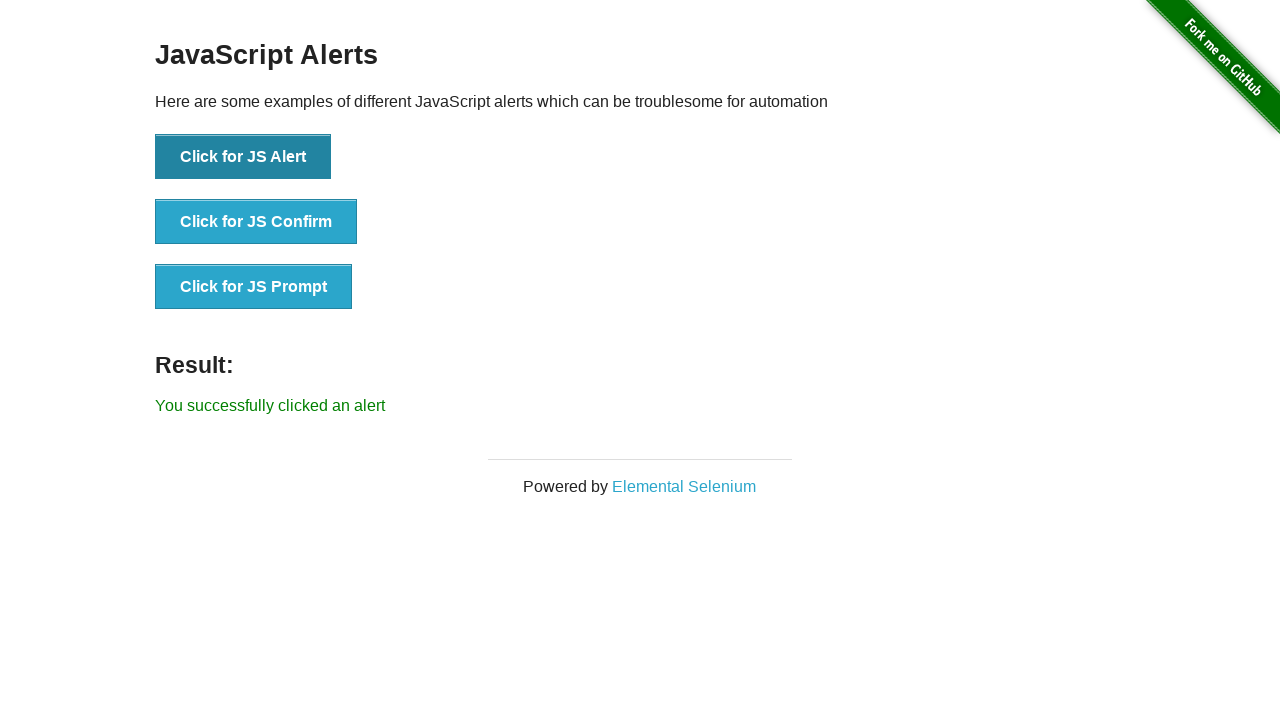

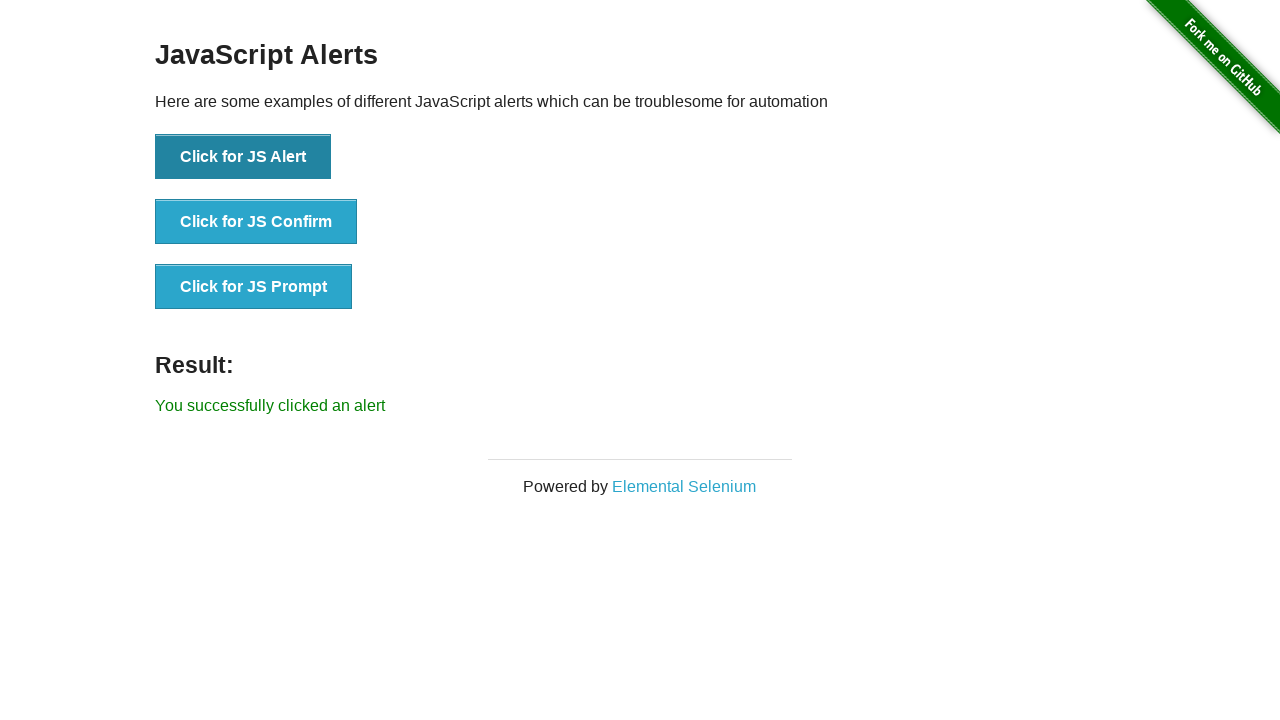